Tests TodoMVC web application functionality including adding a new todo item, verifying persistence after page reload, marking todo as complete, testing Active/Completed filters, and clearing completed todos.

Starting URL: https://demo.playwright.dev/todomvc/

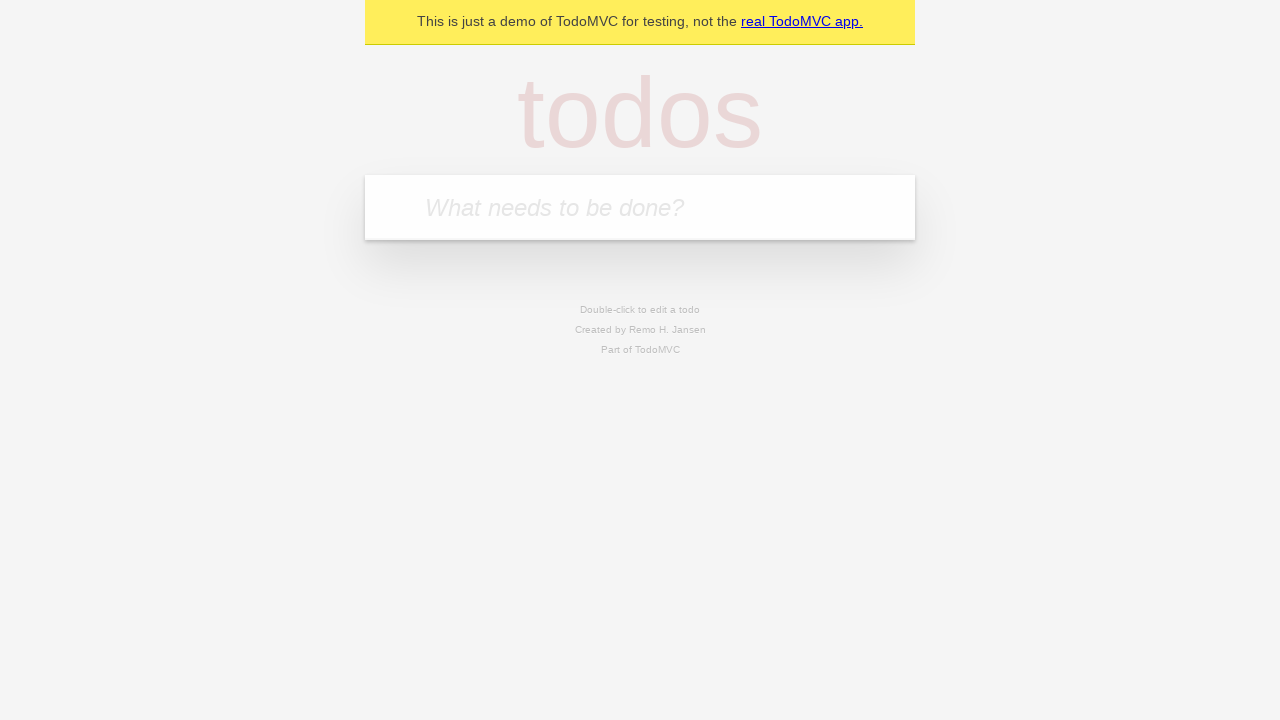

Verified todo count is 0
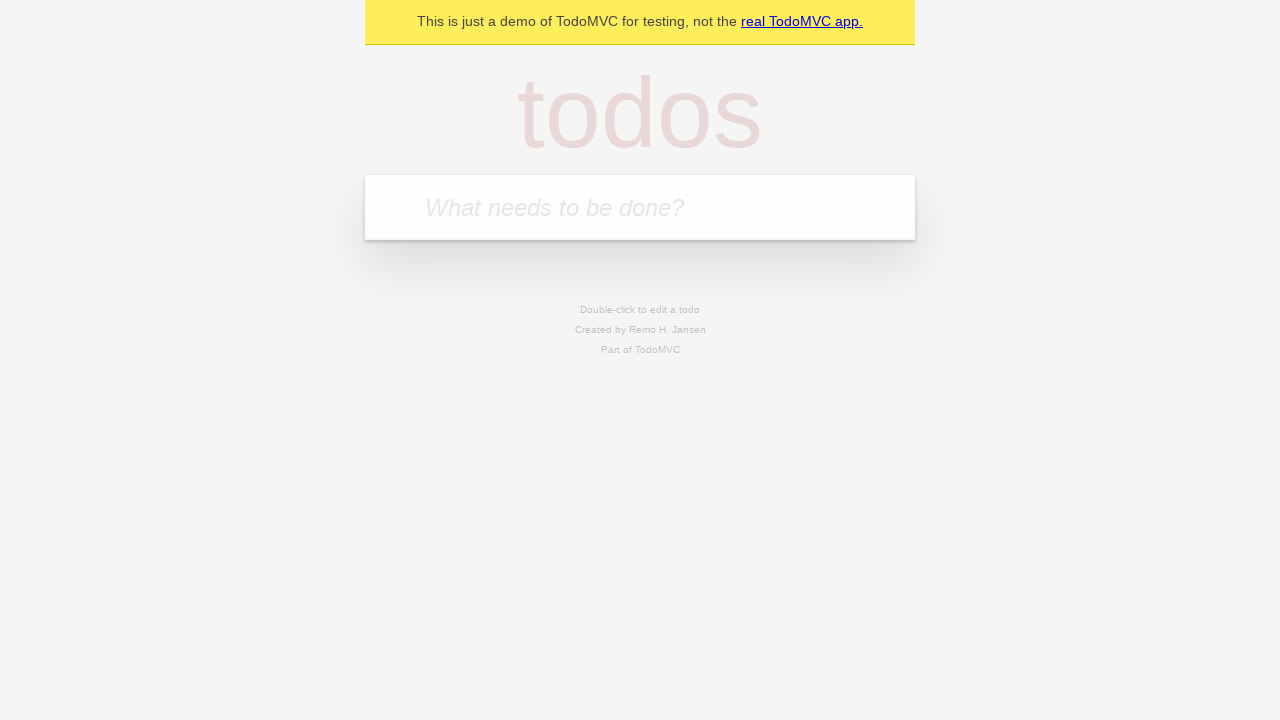

Clicked on new todo input field at (640, 207) on input.new-todo
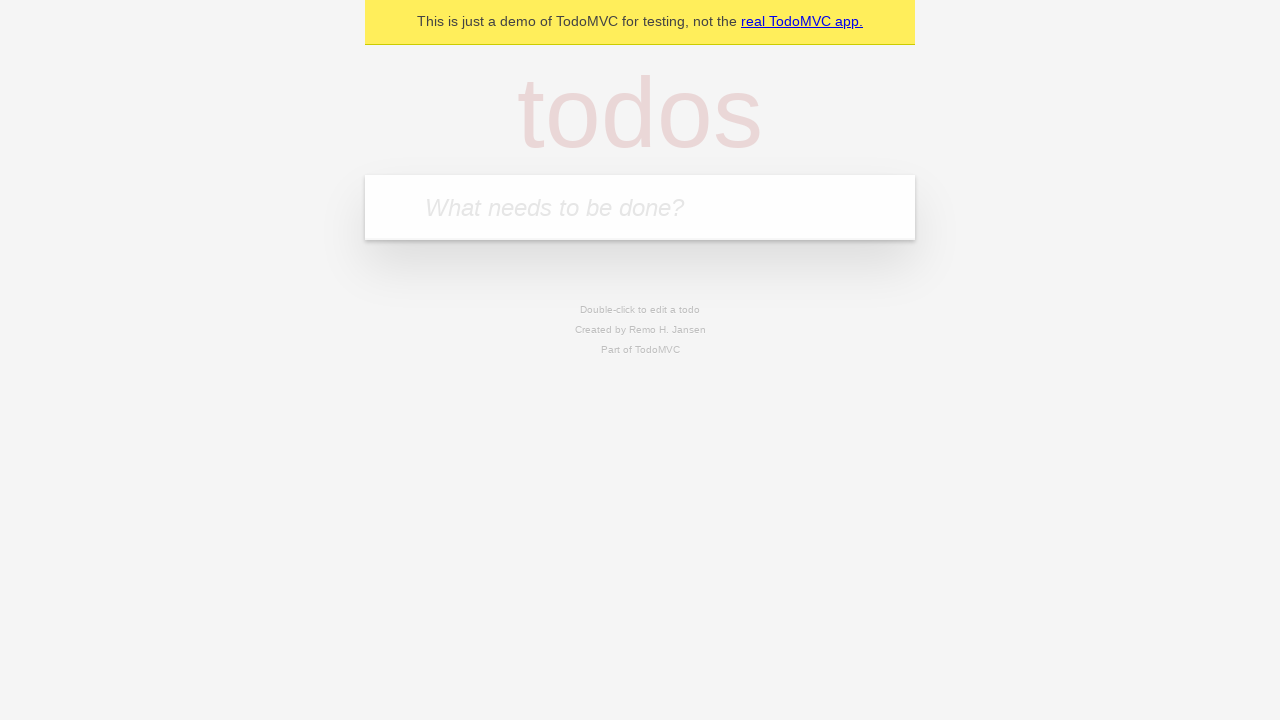

Filled new todo input with 'Bake a cake' on input.new-todo
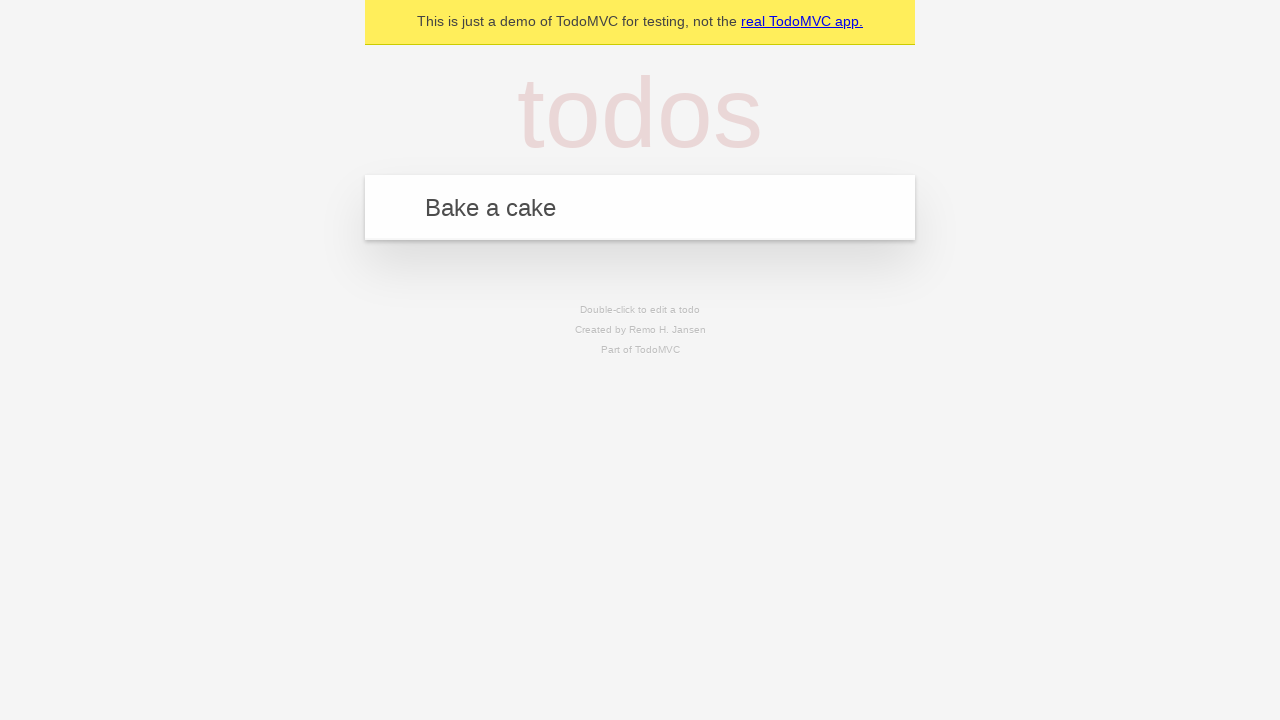

Verified todo count is 1 on input.new-todo
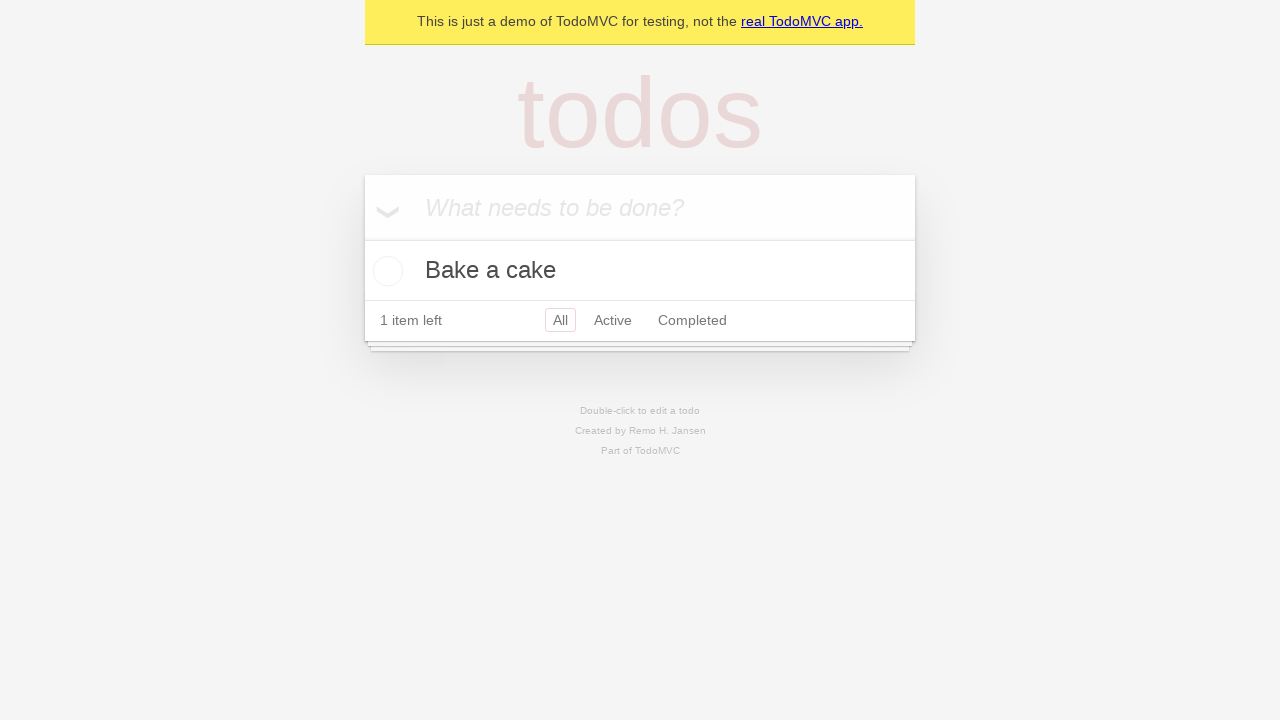

Verified todo text content is 'Bake a cake'
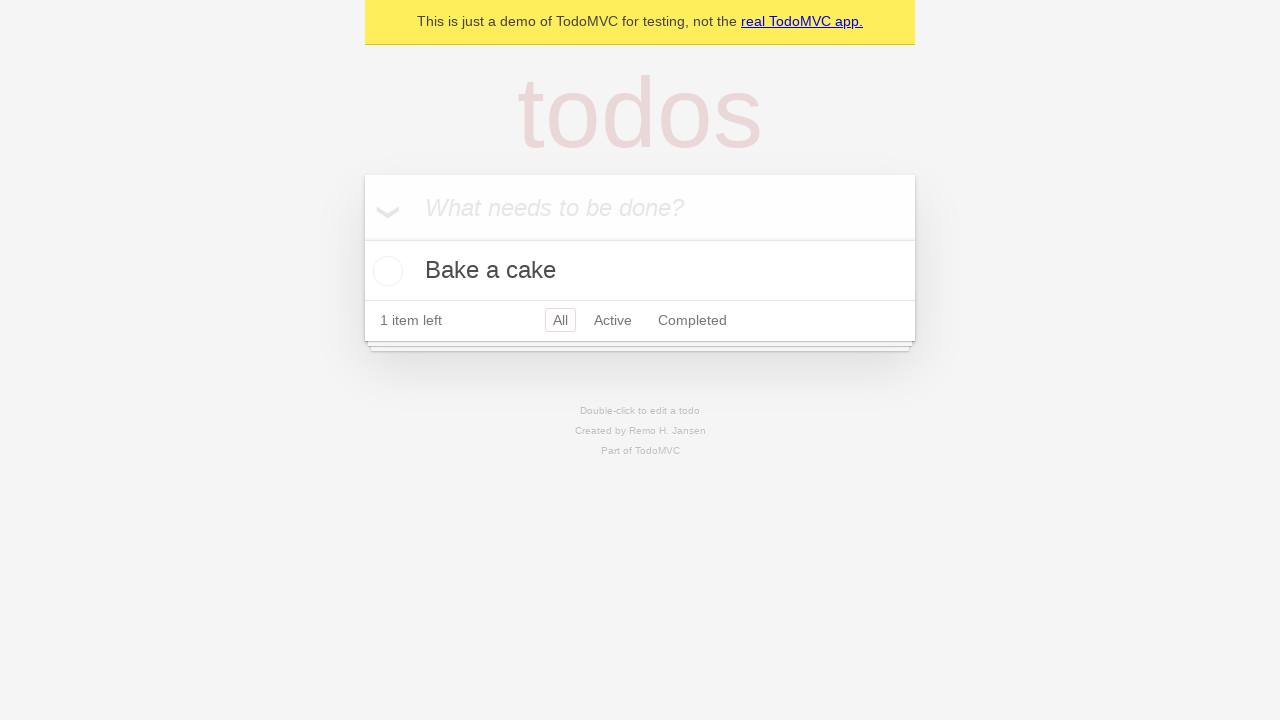

Verified todo count is 1
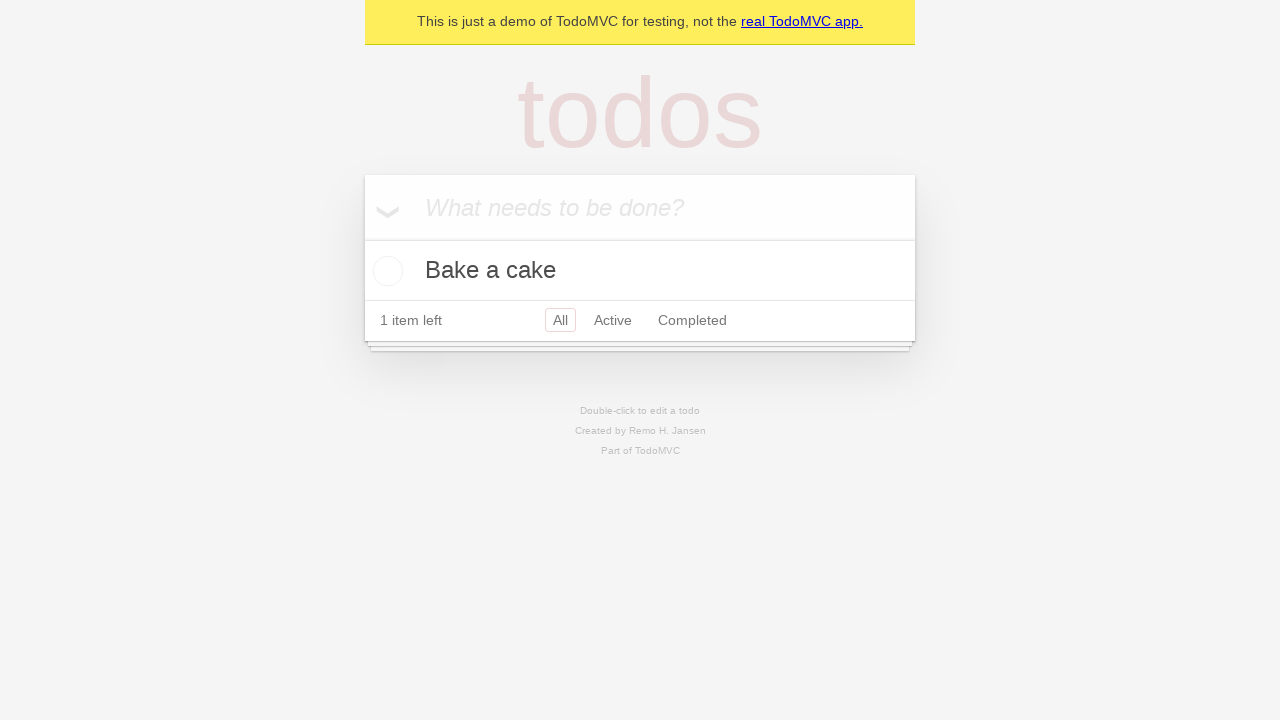

Clicked toggle checkbox to mark todo as complete at (385, 271) on input.toggle
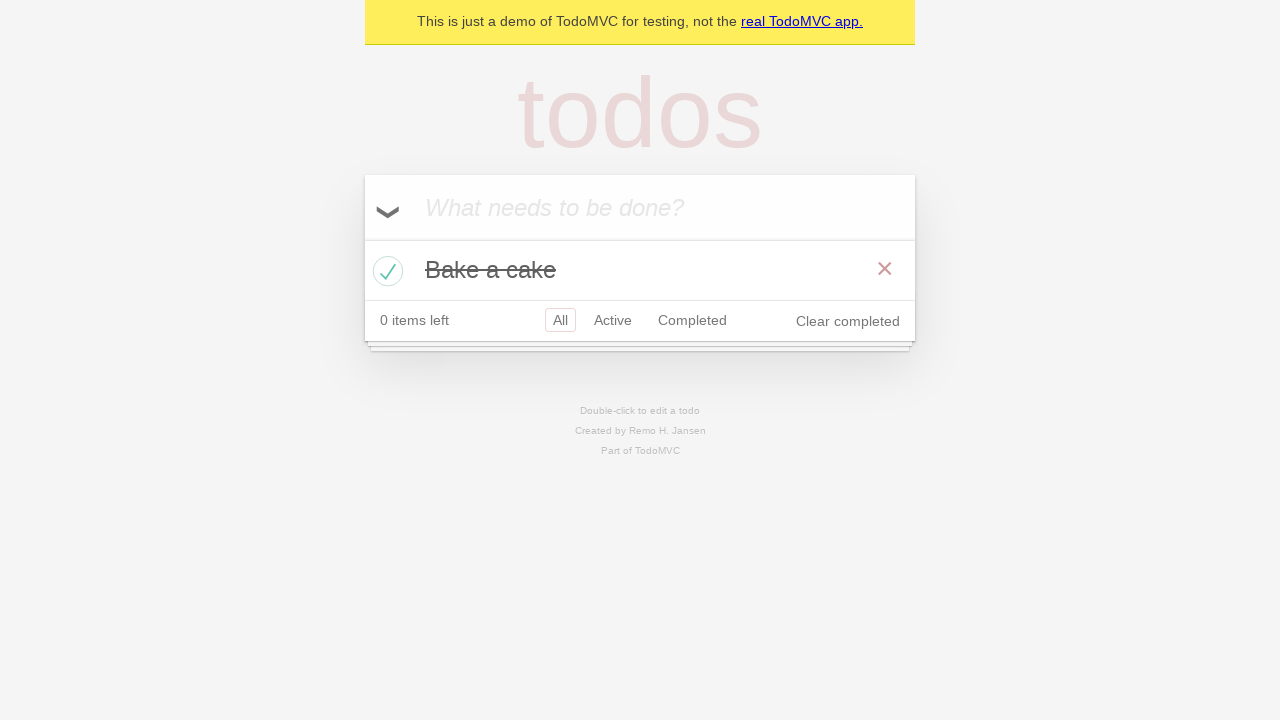

Verified todo count is 0 at (613, 320) on text=Active
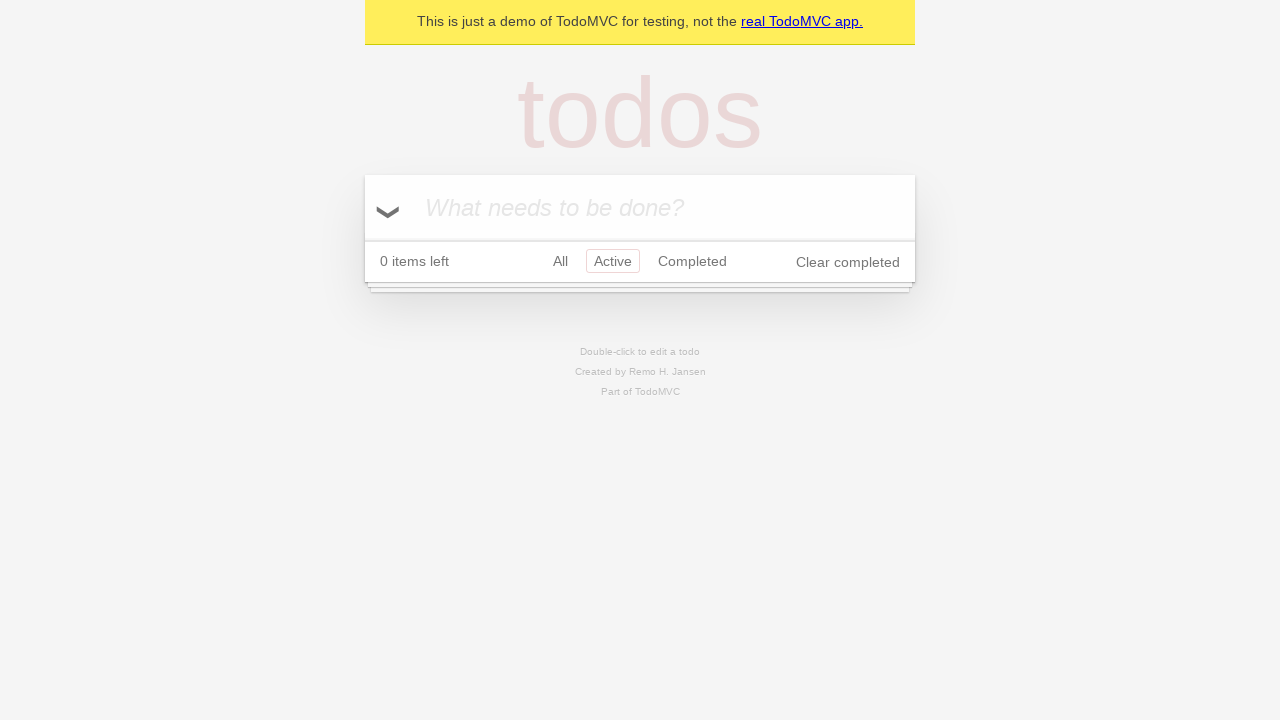

Verified todo count is 1 at (692, 261) on internal:role=link[name="Completed"i]
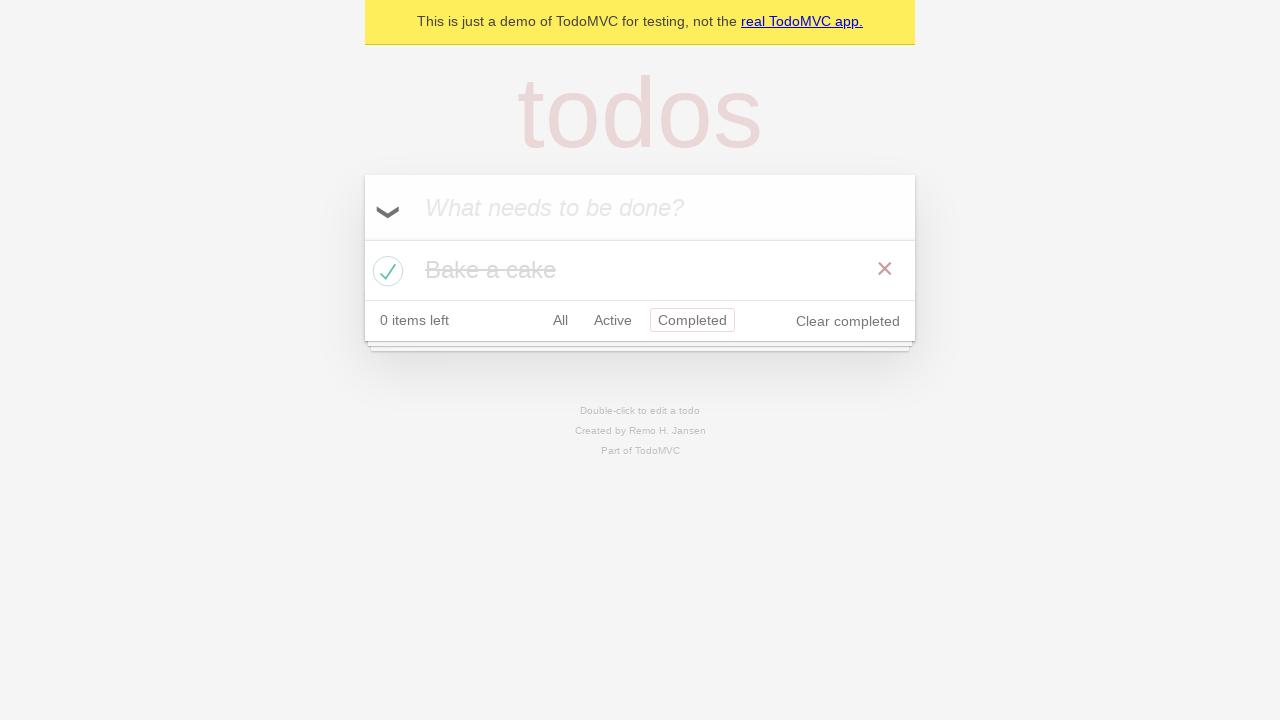

Verified todo count is 0 at (848, 321) on text=Clear completed
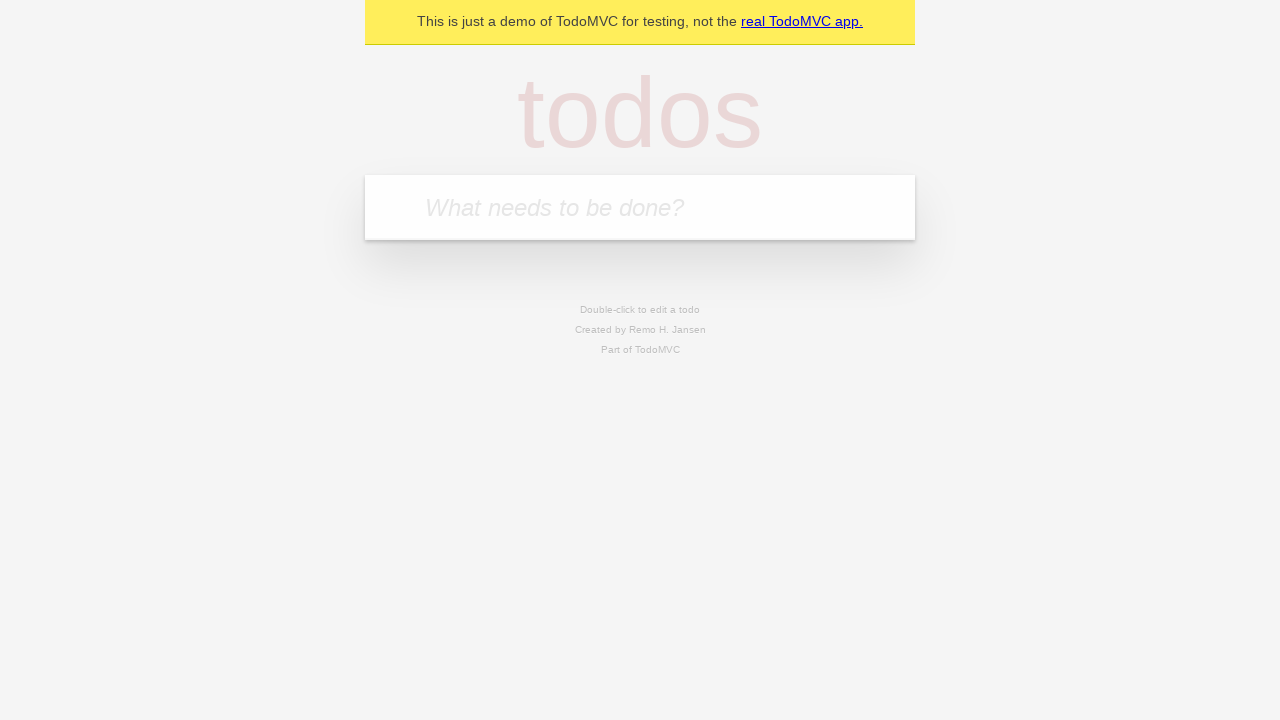

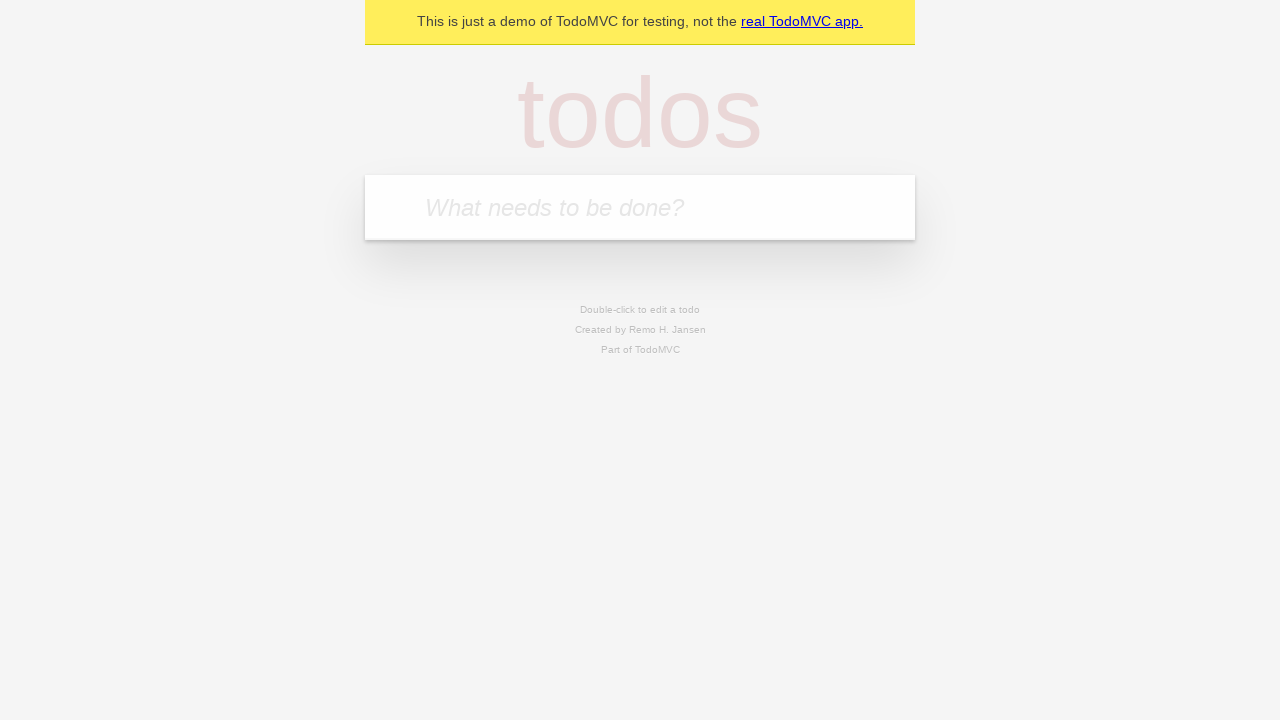